Navigates to the Stepik.org homepage and waits for it to load

Starting URL: https://stepik.org/

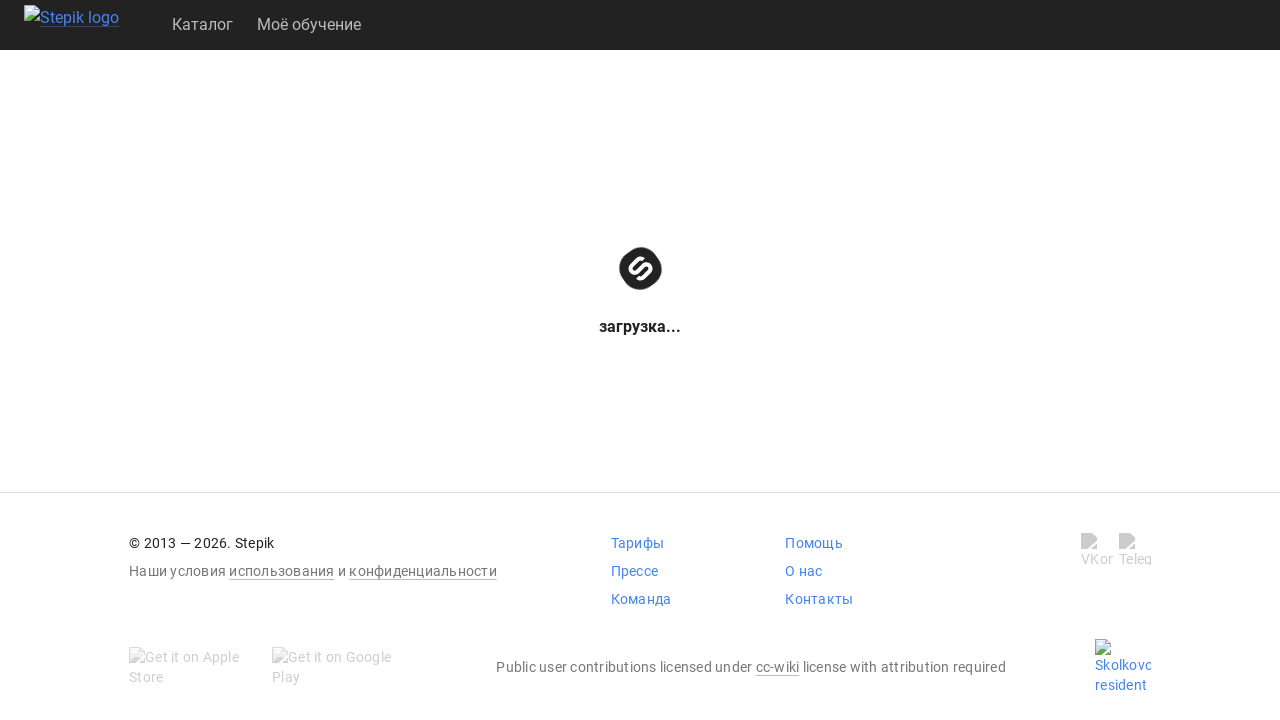

Waited 10 seconds for Stepik.org homepage to fully load
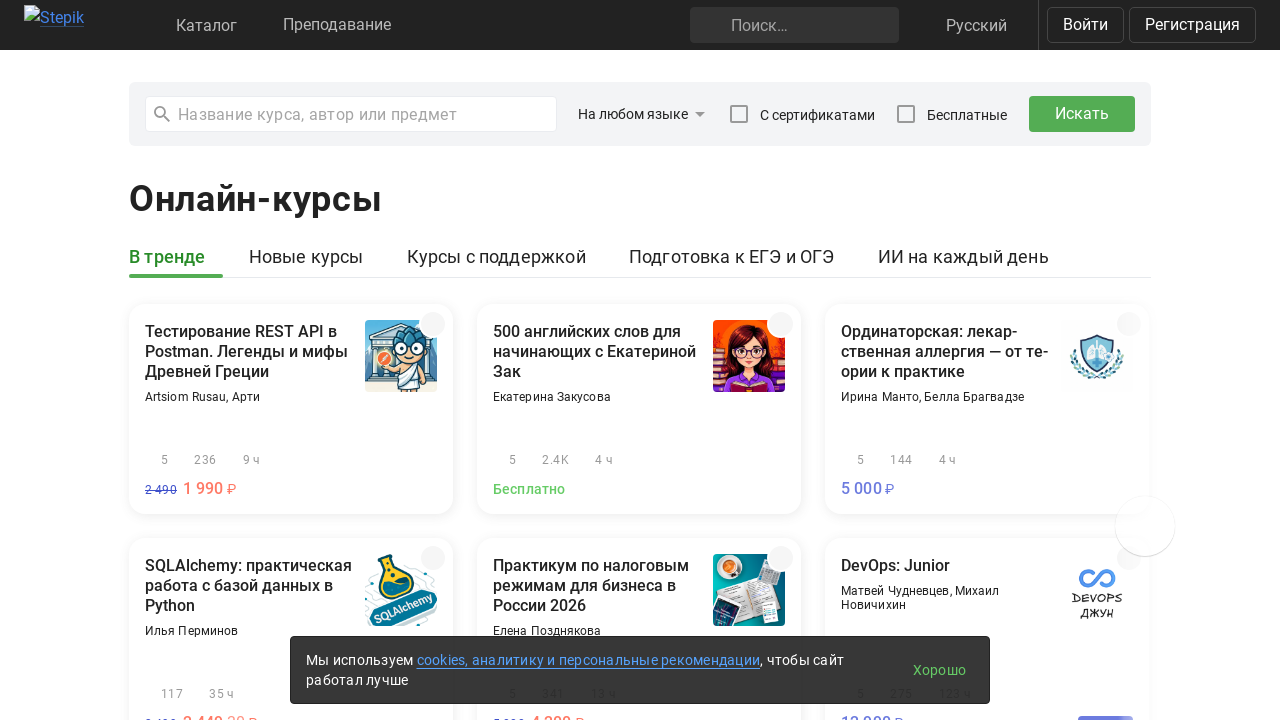

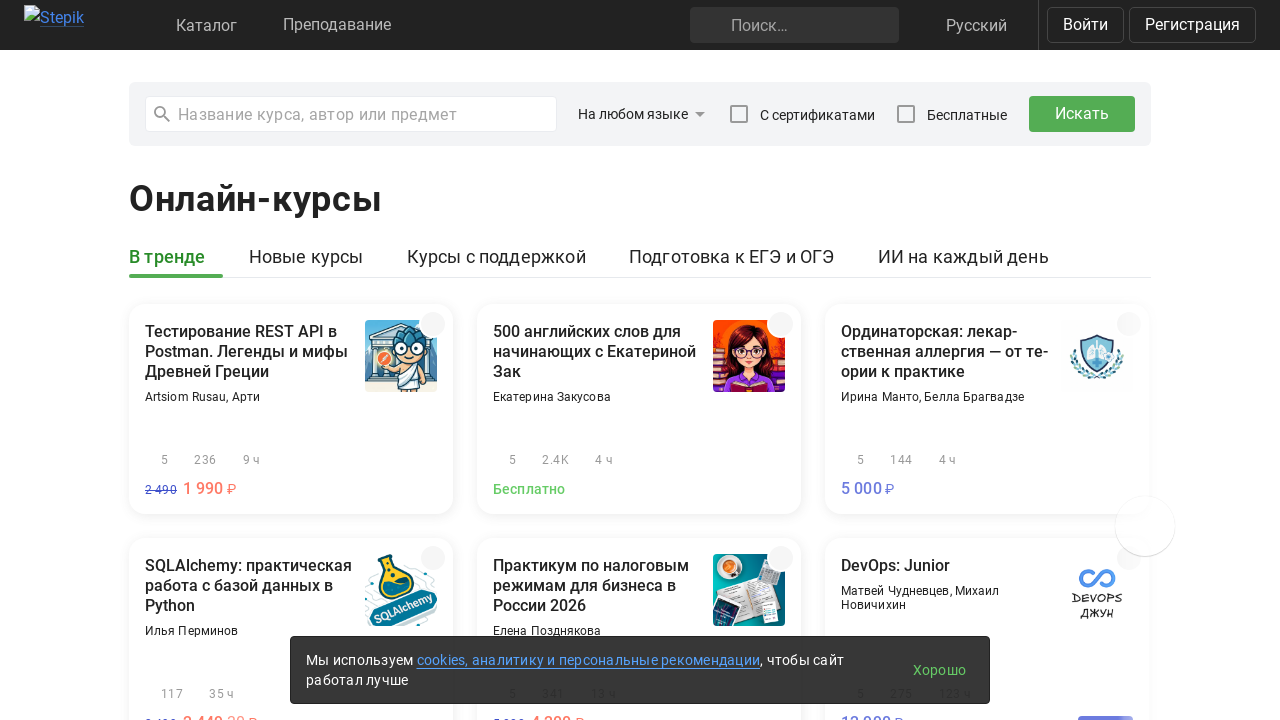